Tests a registration form by filling in first name, last name, email, phone, and address fields, then submitting the form and verifying successful registration message appears.

Starting URL: http://suninjuly.github.io/registration1.html

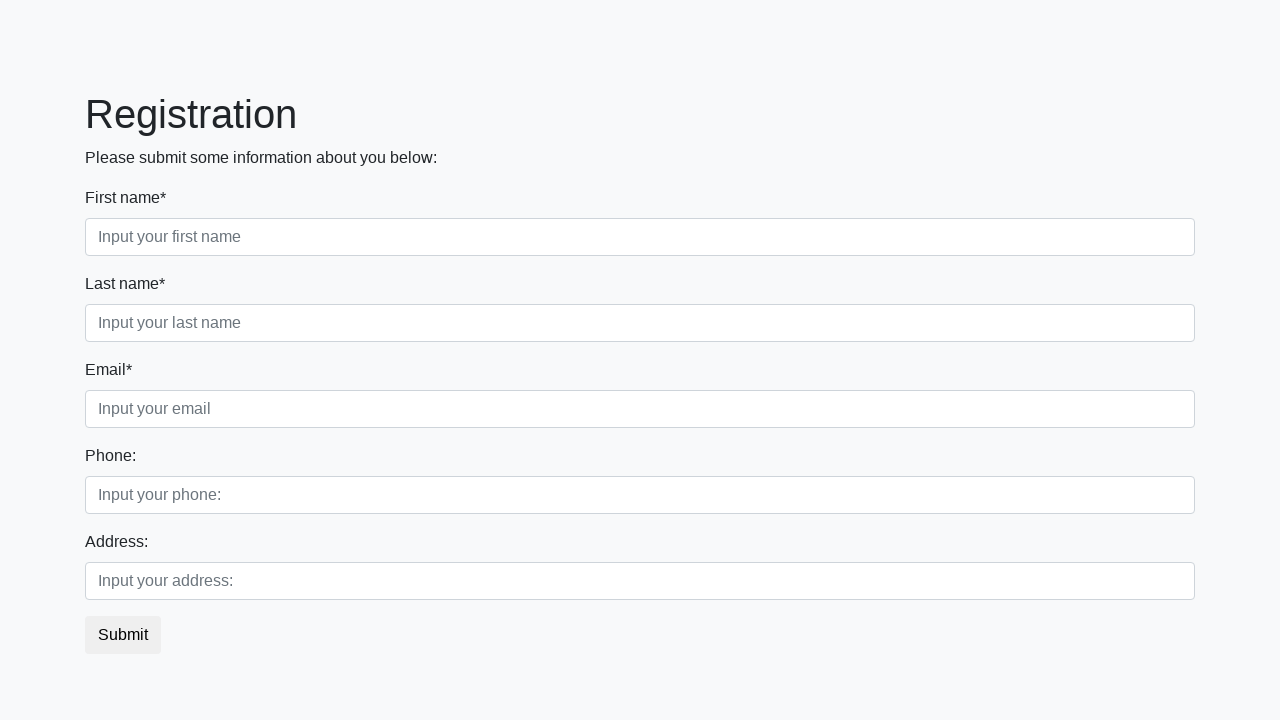

Filled first name field with 'Ivan' on .first
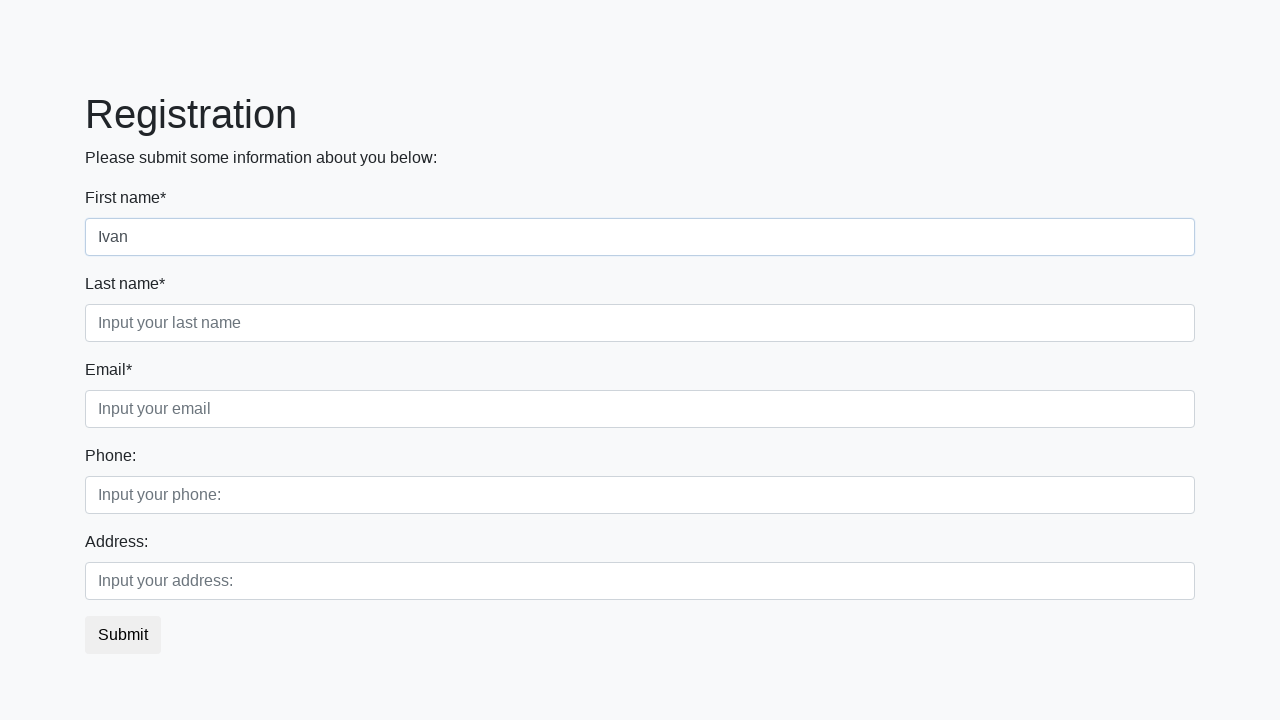

Filled last name field with 'Petrov' on .second
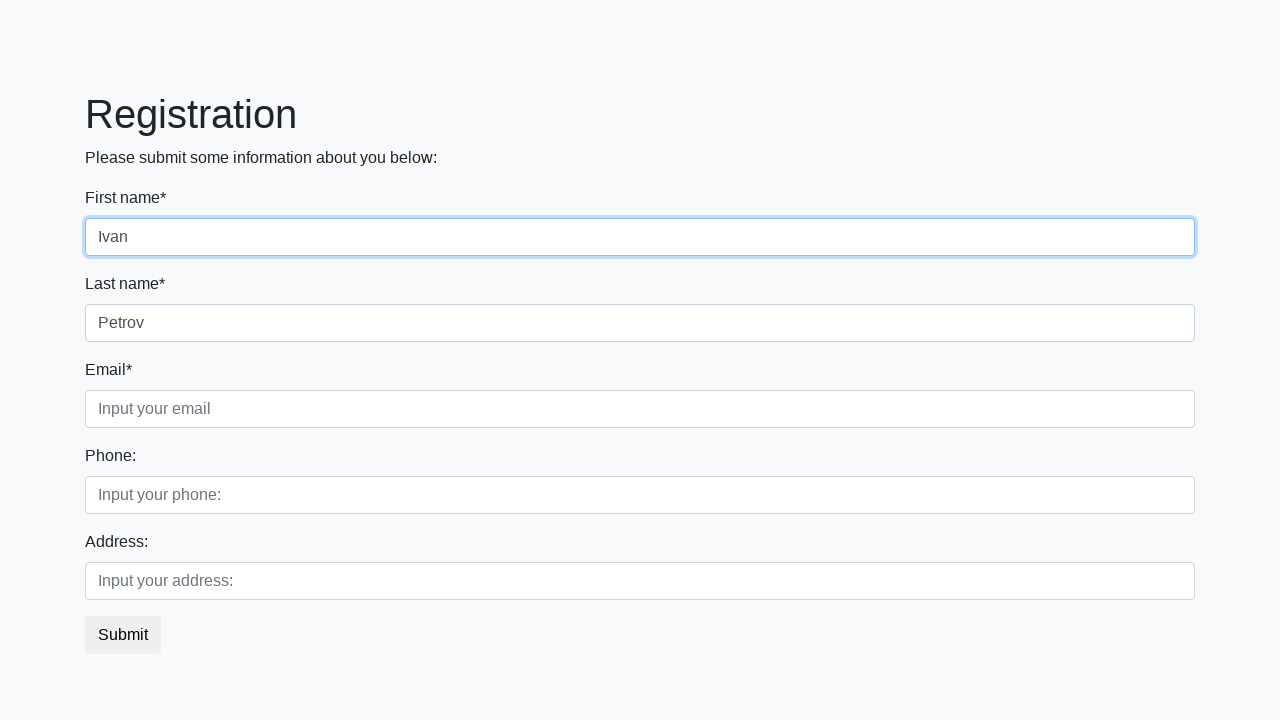

Filled email field with 'ku@box.com' on .third
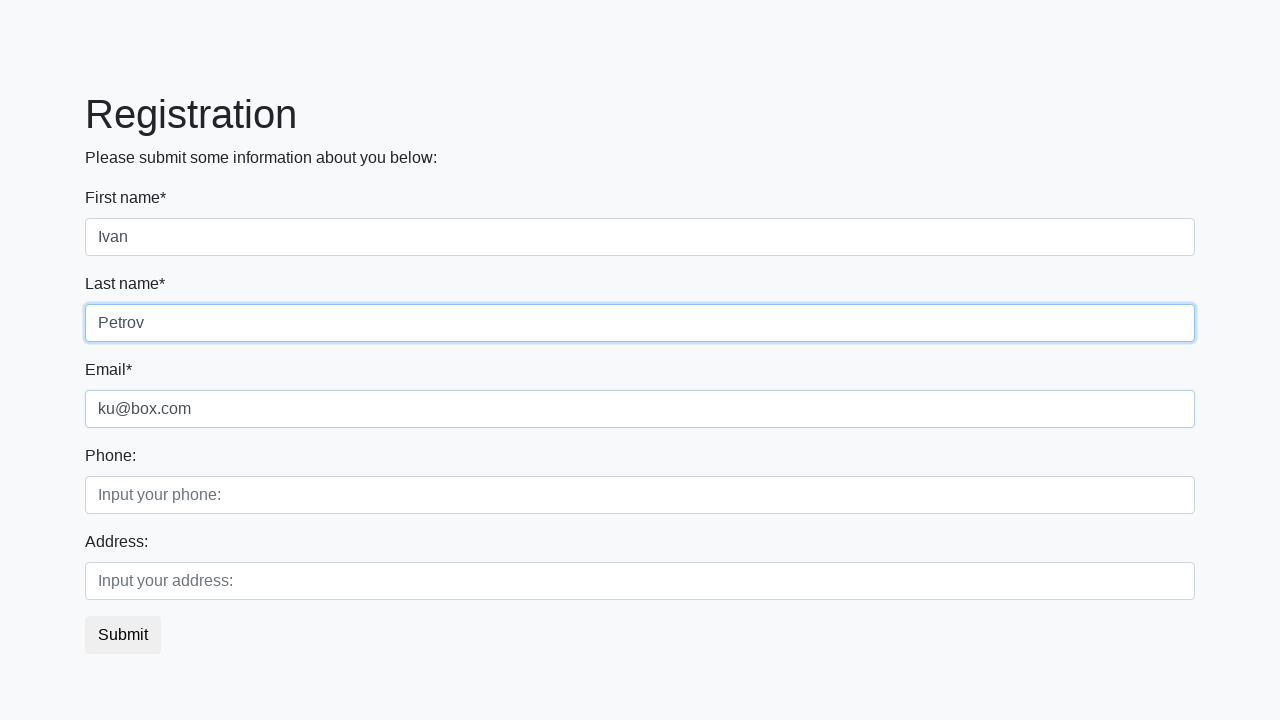

Filled phone field with '+79995557788' on input[placeholder="Input your phone:"]
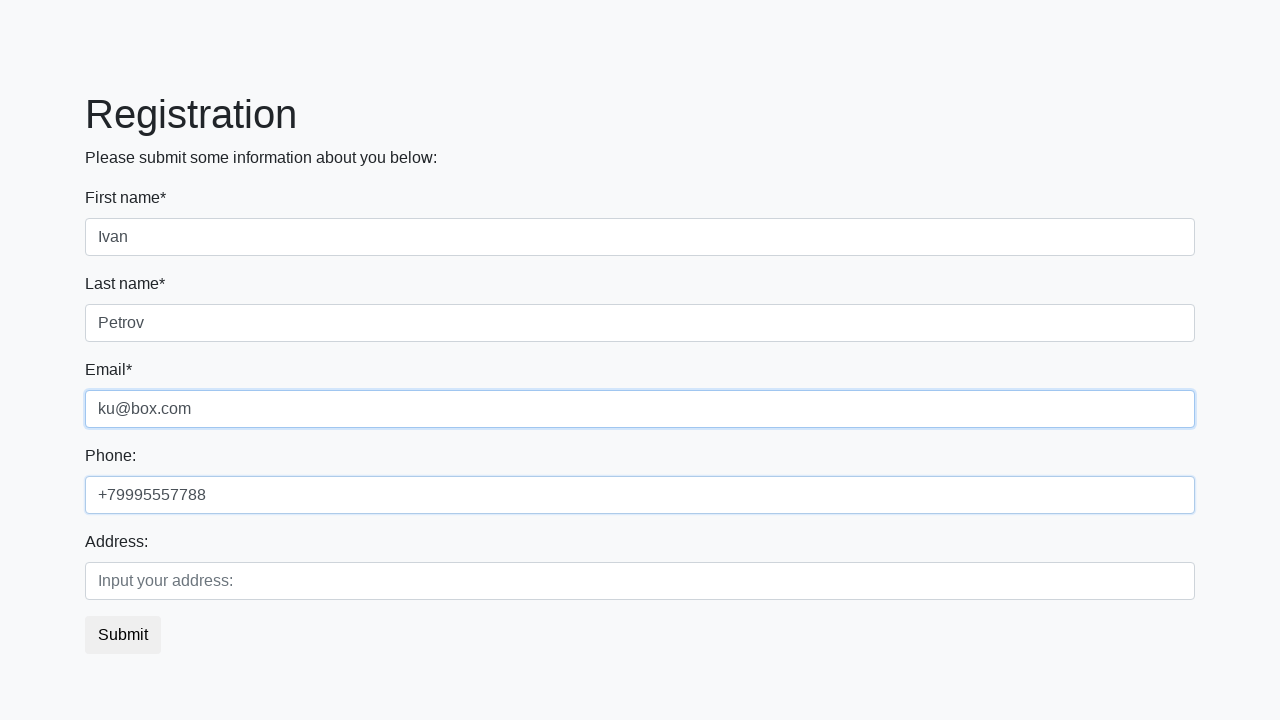

Filled address field with 'СНТ Энергетик' on input[placeholder="Input your address:"]
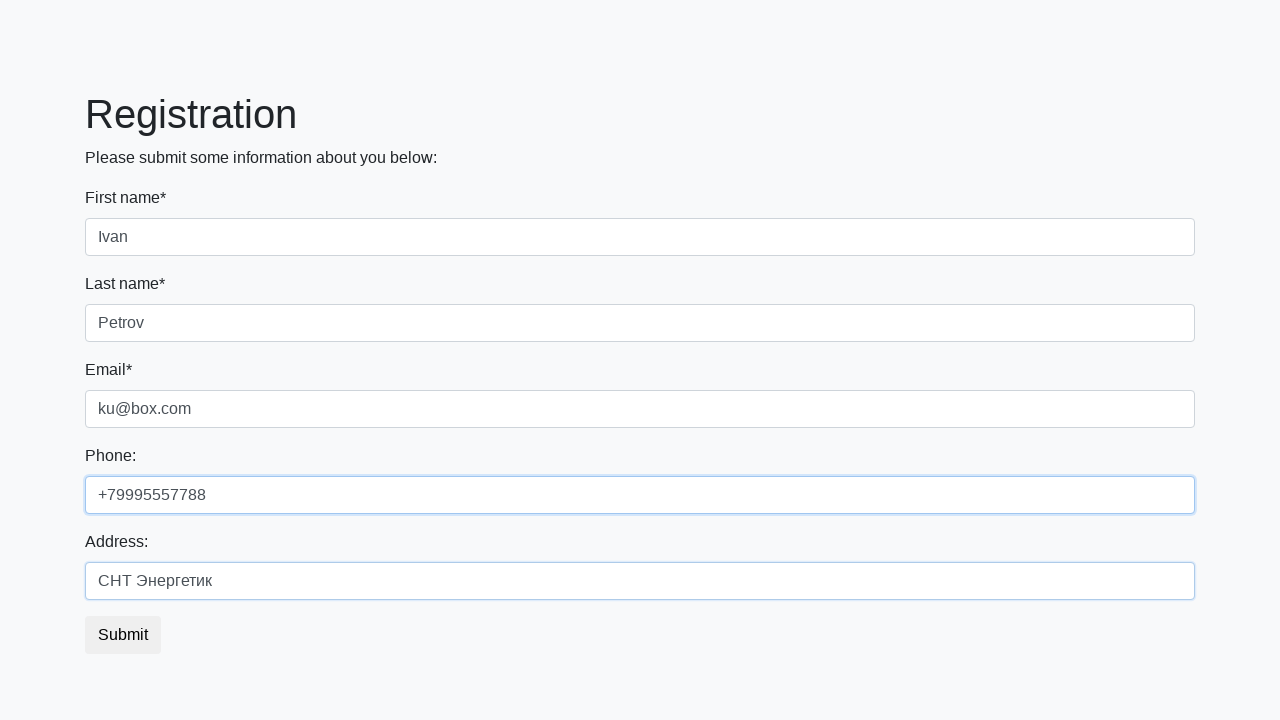

Clicked submit button to register at (123, 635) on button.btn
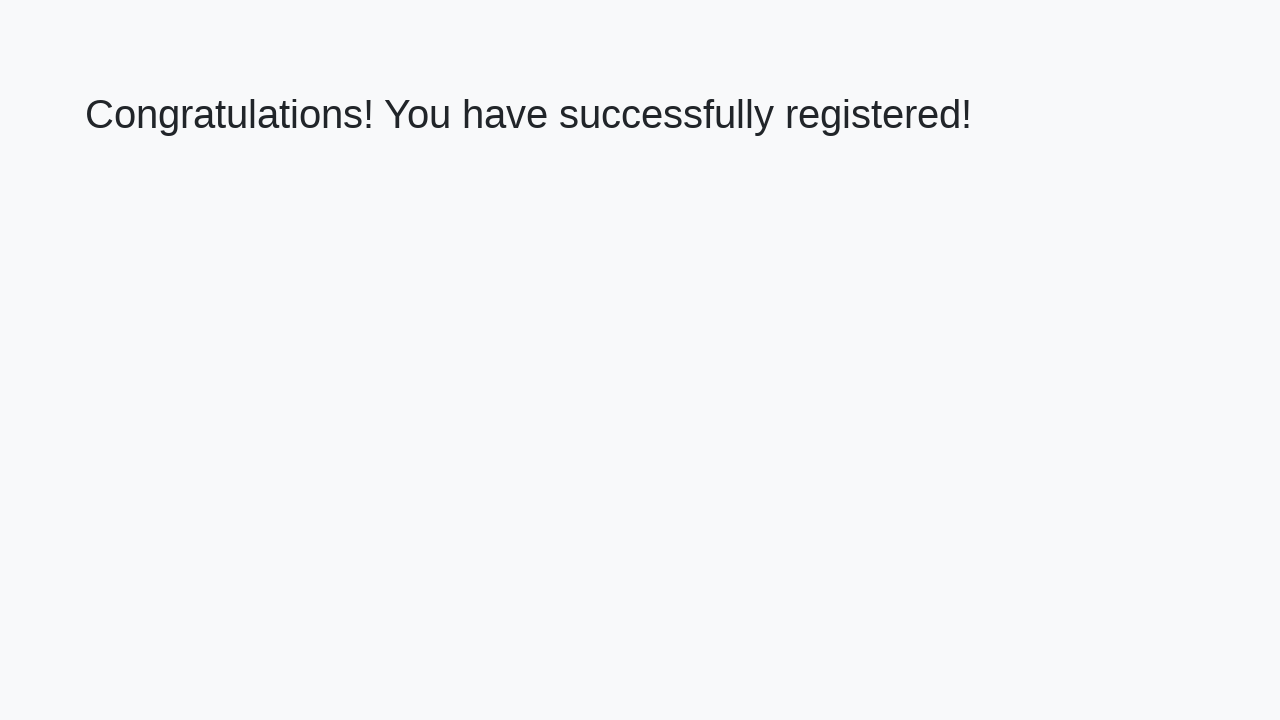

Registration success message appeared
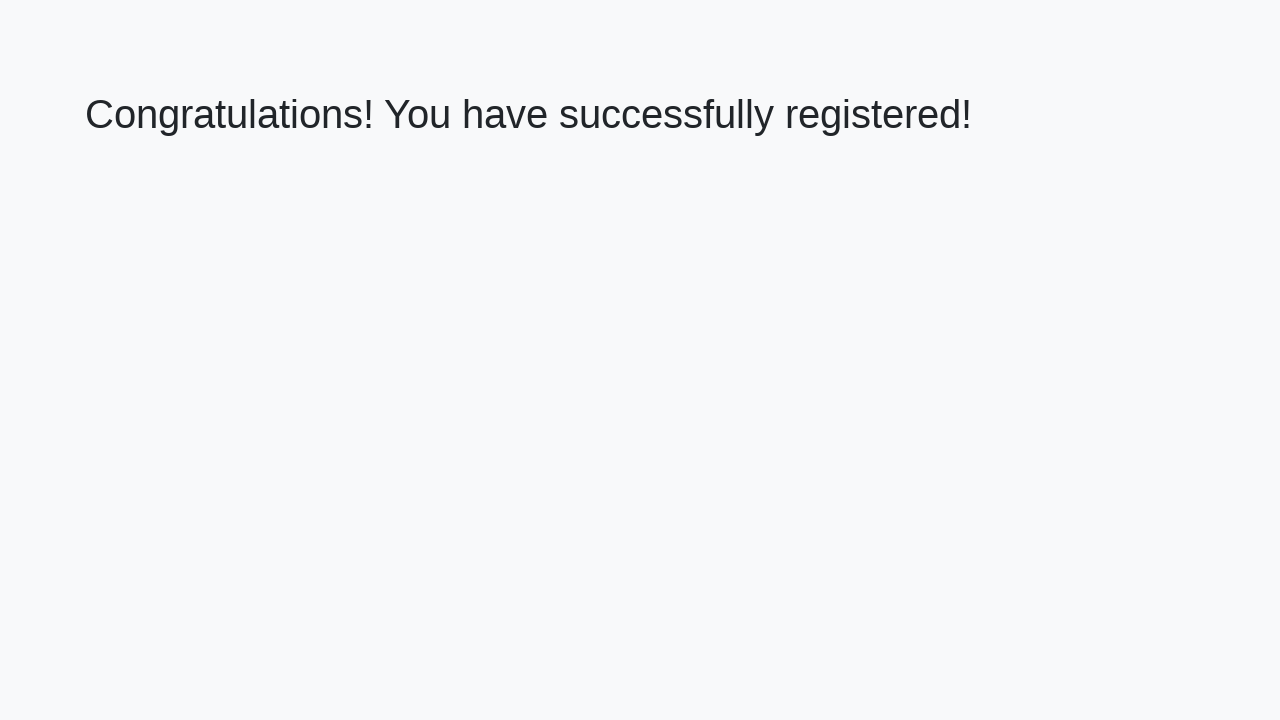

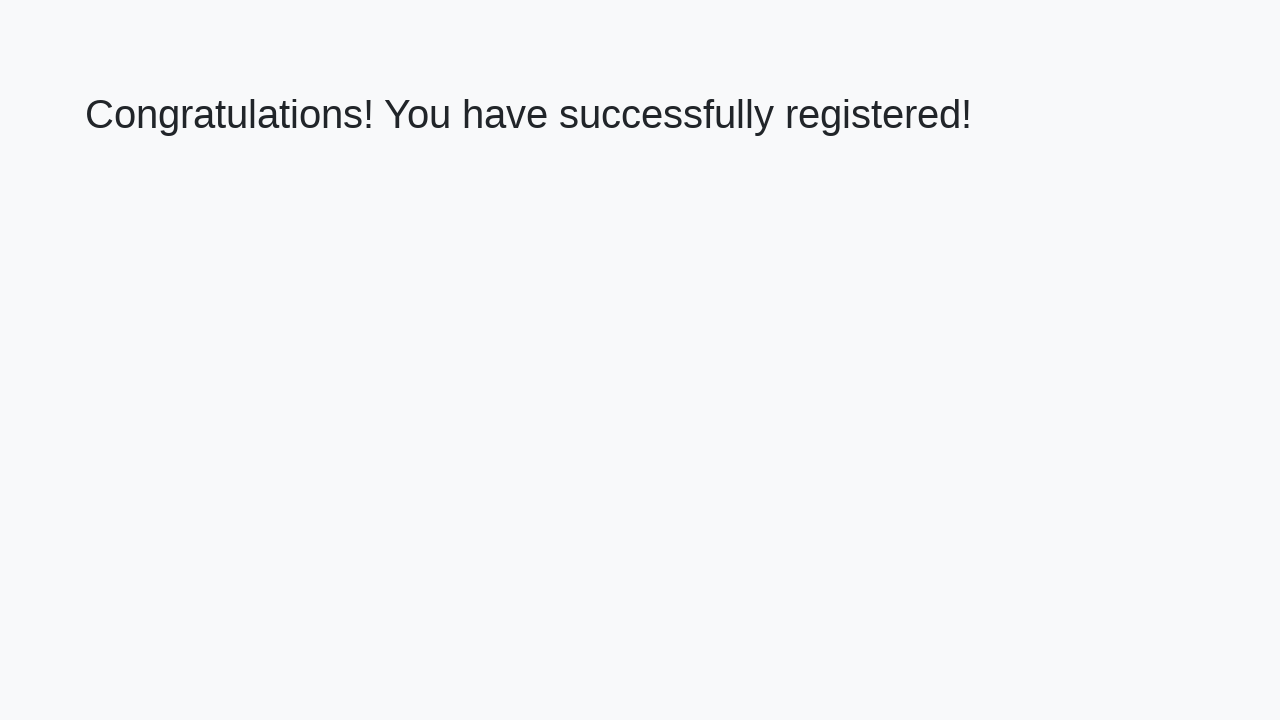